Tests the course enrollment button on the Atitus educational website by verifying the enrollment button is visible and clickable, then clicking it.

Starting URL: https://www.atitus.com.br/cursos/curso-exemplo

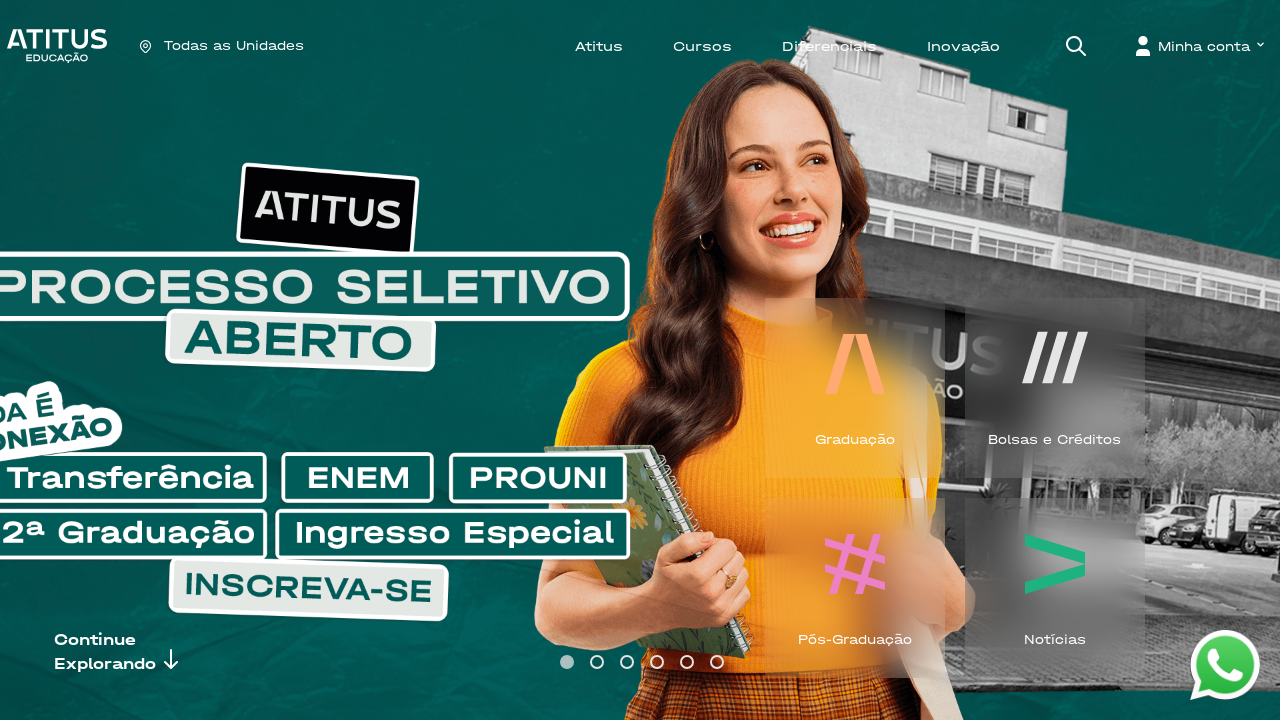

Set default timeout to 60 seconds
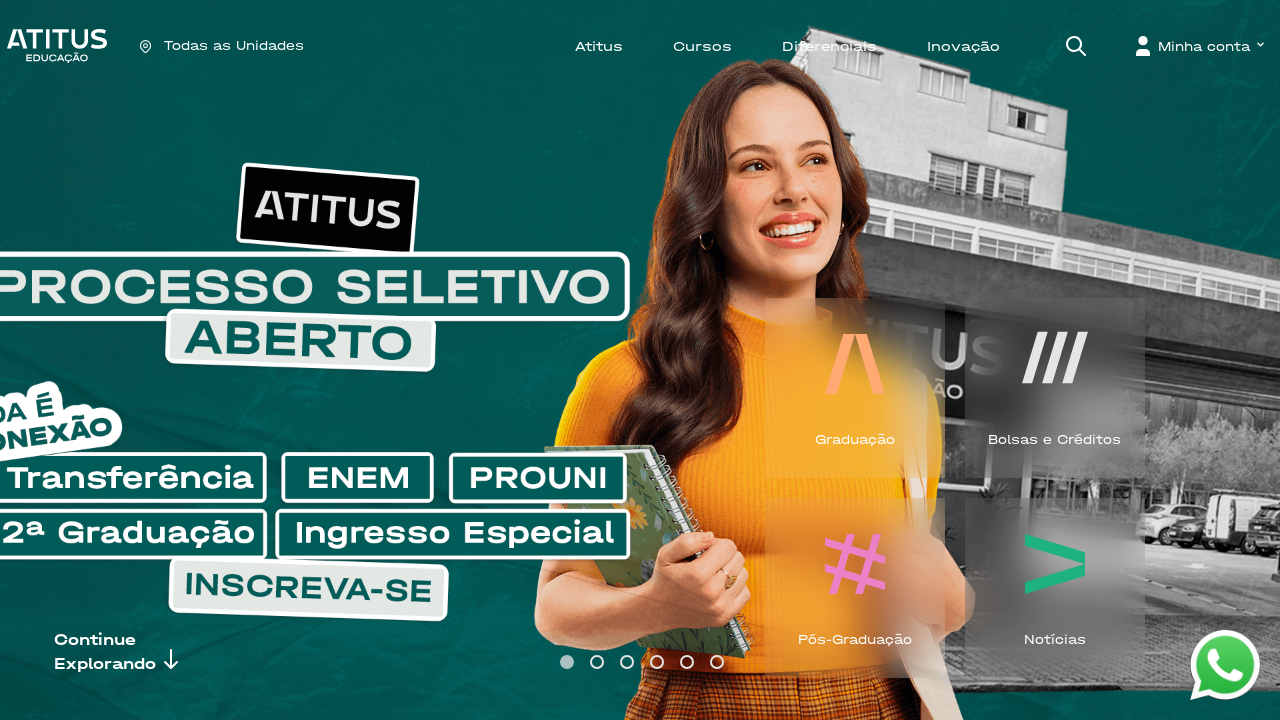

Located enrollment button element
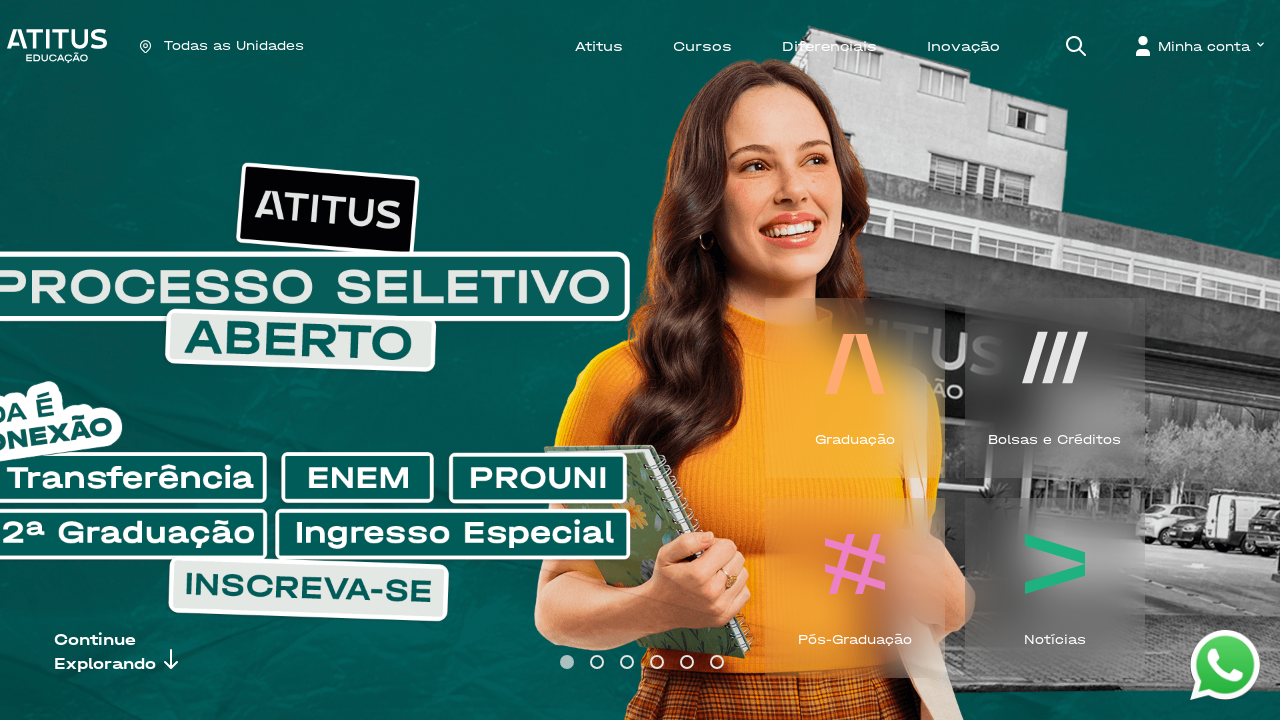

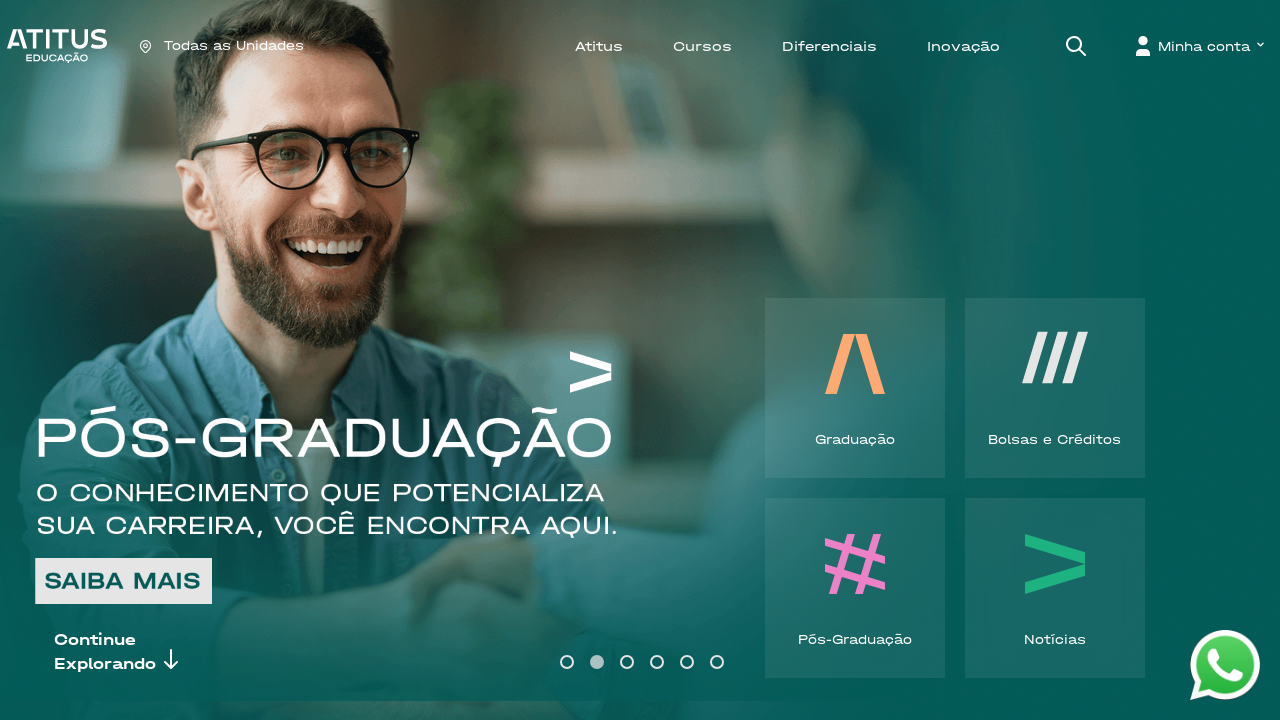